Tests checkbox interaction on a W3C WAI-ARIA practices example page by clicking a button and then selecting all unchecked checkboxes to ensure they become checked.

Starting URL: https://www.w3.org/TR/2019/NOTE-wai-aria-practices-1.1-20190814/examples/checkbox/checkbox-1/checkbox-1.html

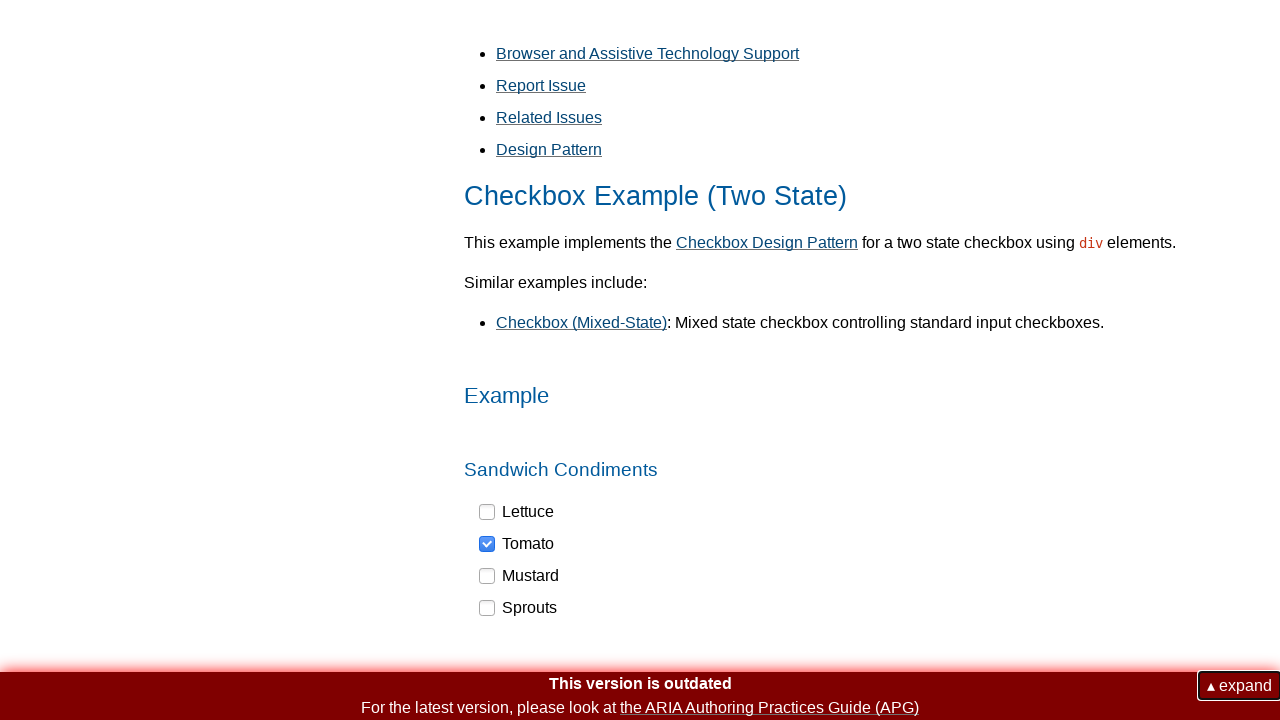

Navigated to W3C WAI-ARIA checkbox practices example page
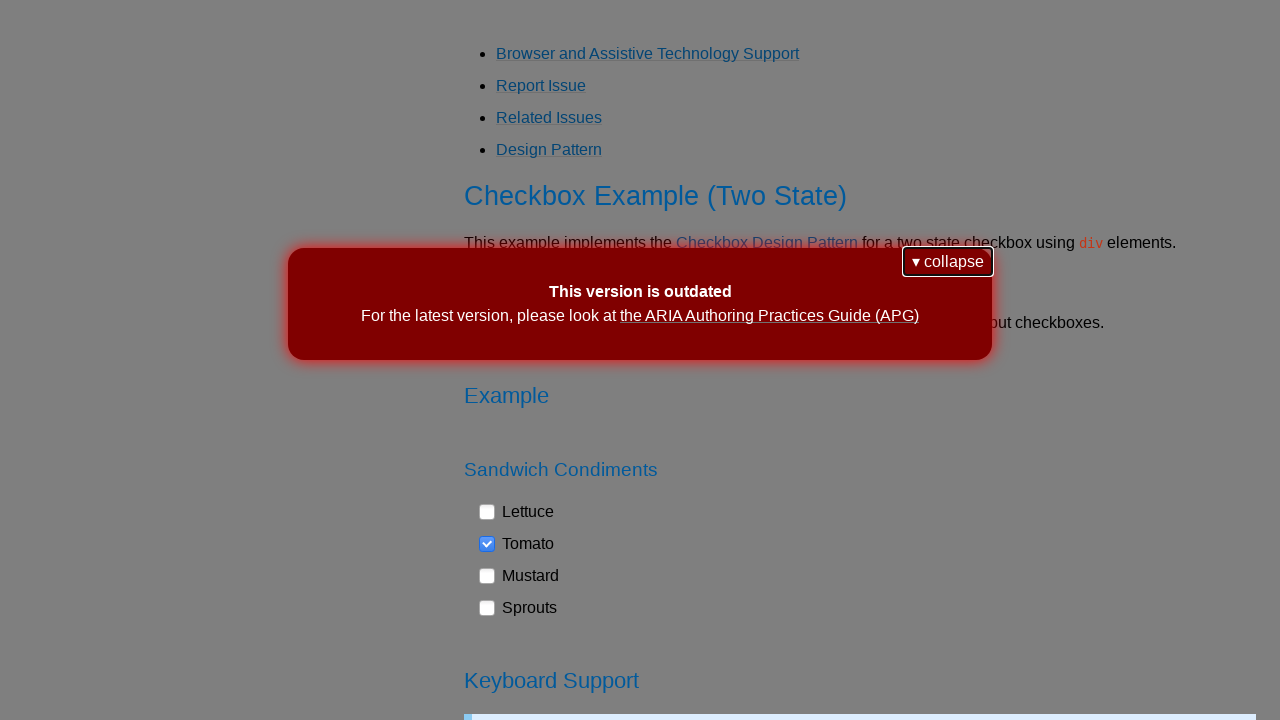

Clicked button on the page at (948, 262) on xpath=//button
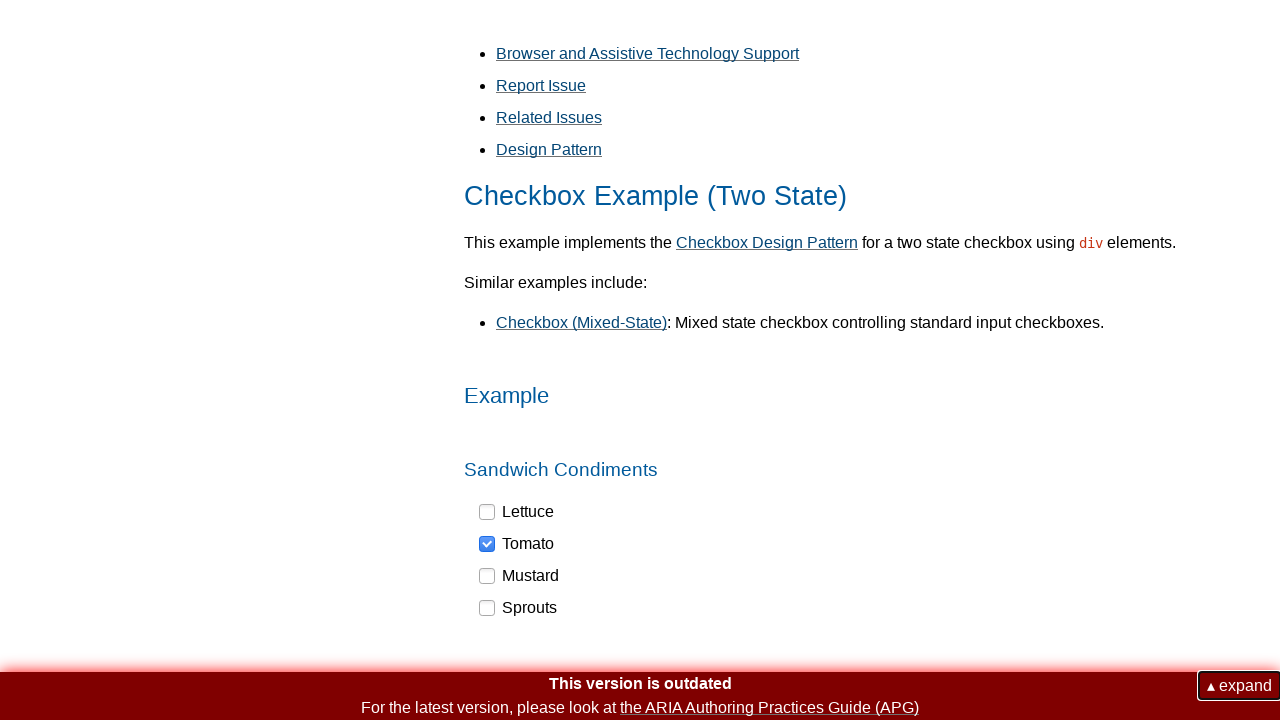

Retrieved all checkbox elements from the page
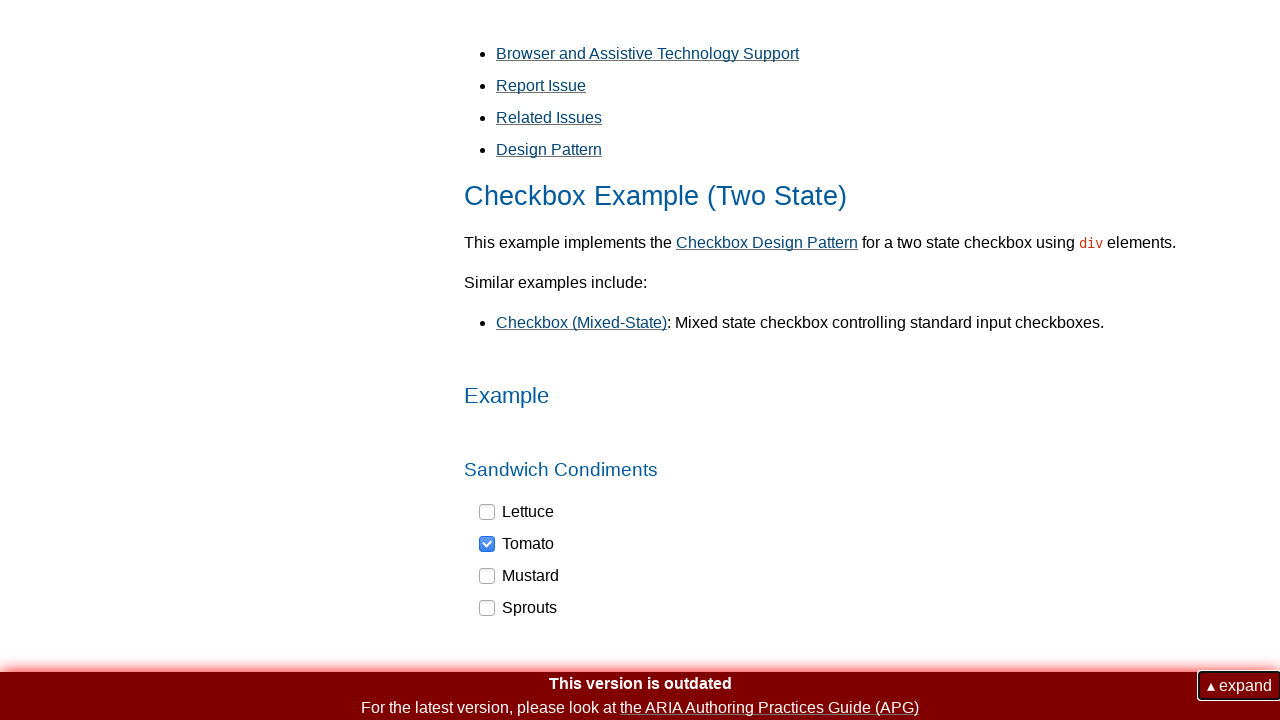

Retrieved aria-checked attribute value: false
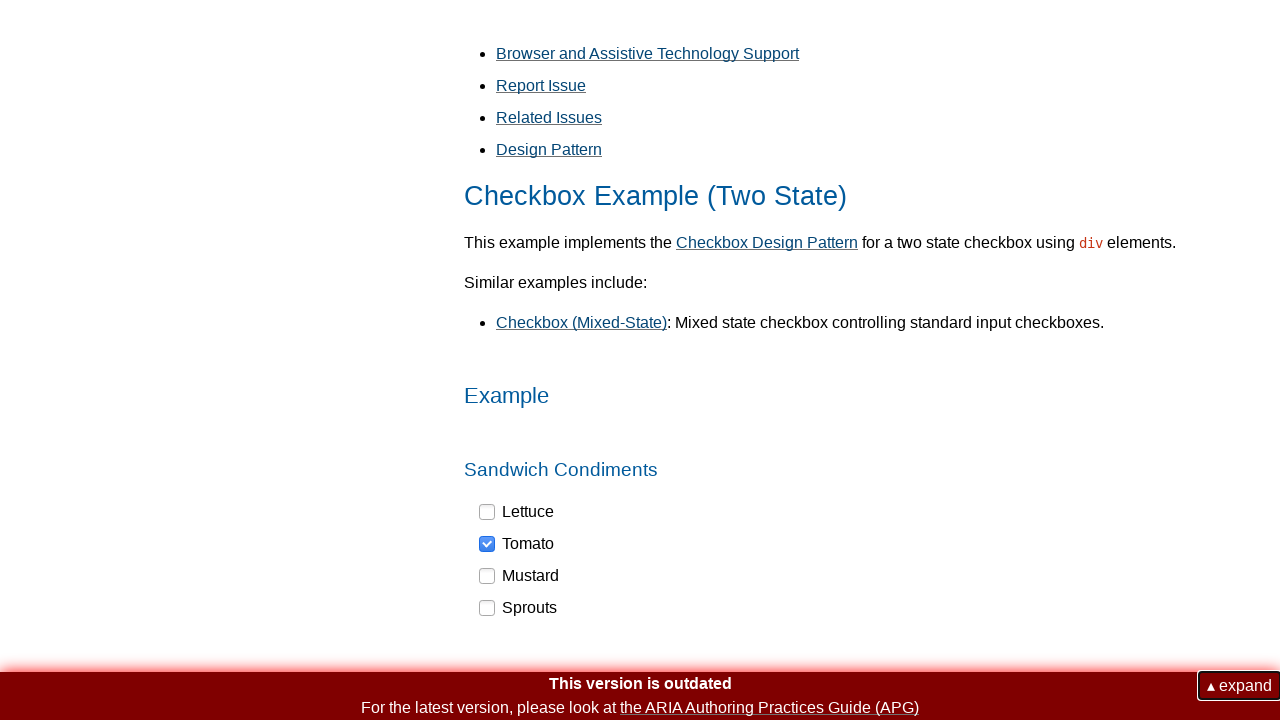

Clicked unchecked checkbox to select it at (517, 512) on xpath=//div[@role='checkbox'] >> nth=0
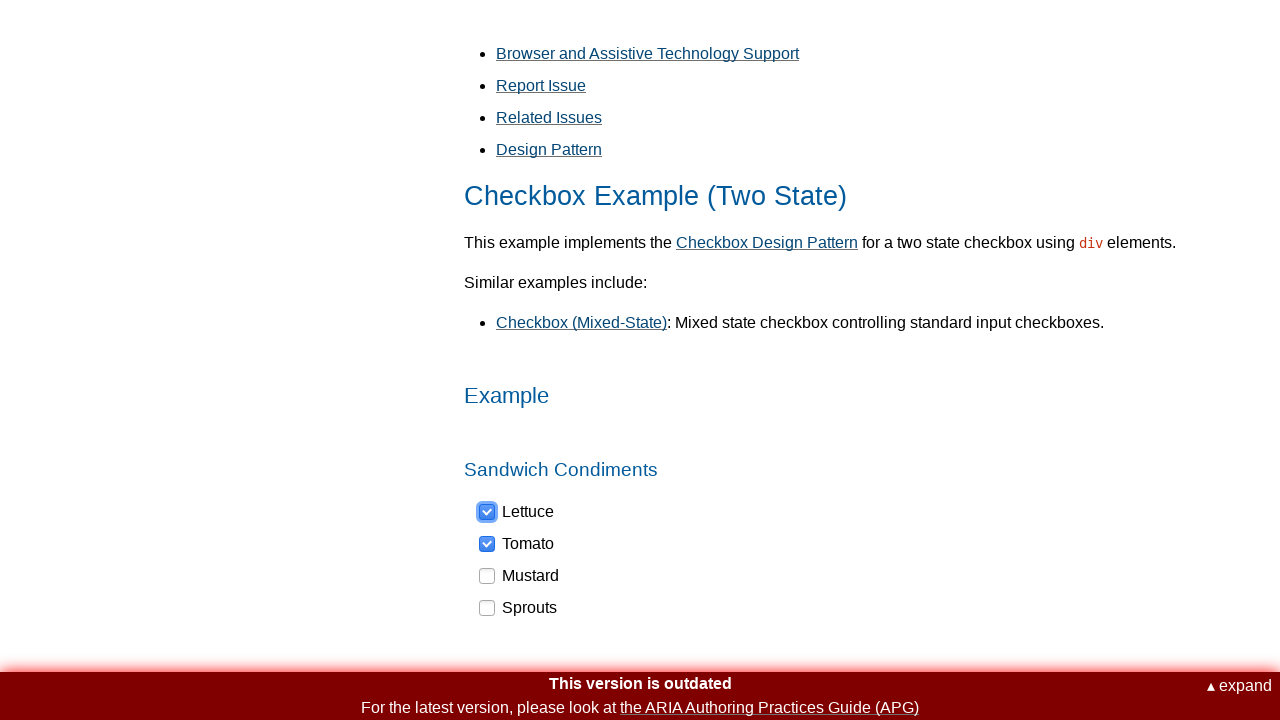

Retrieved aria-checked attribute value: true
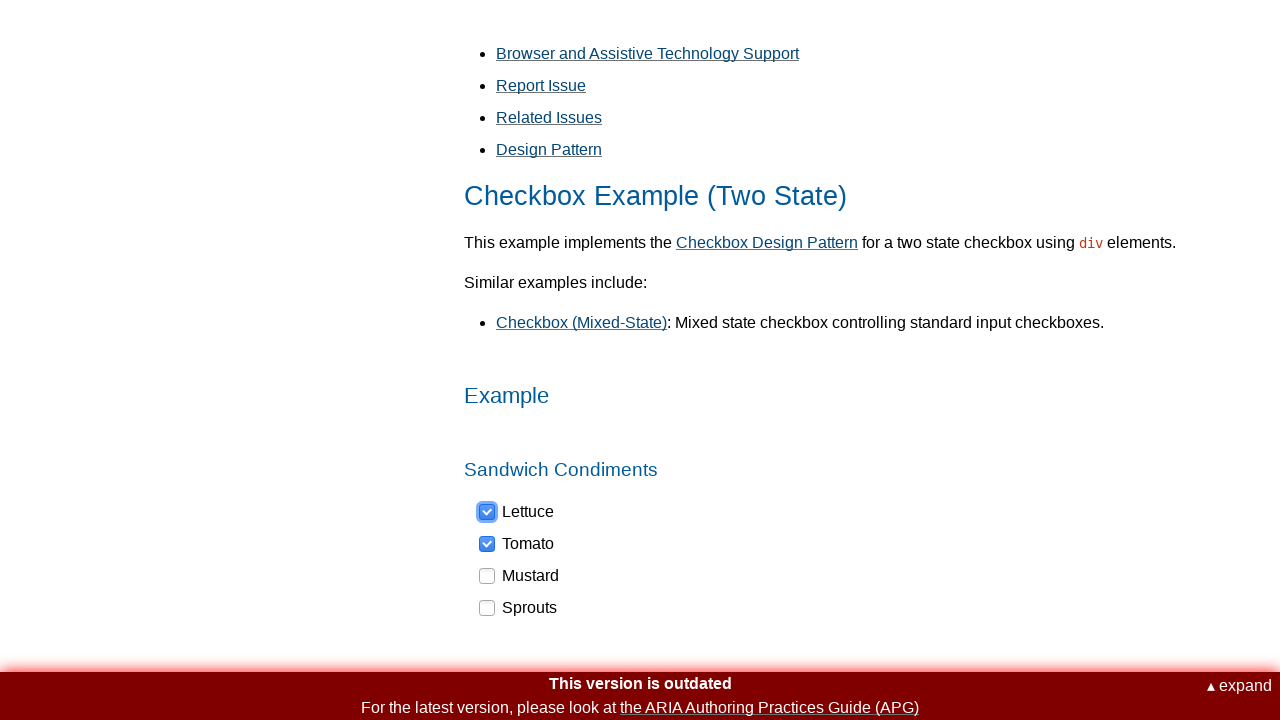

Retrieved aria-checked attribute value: false
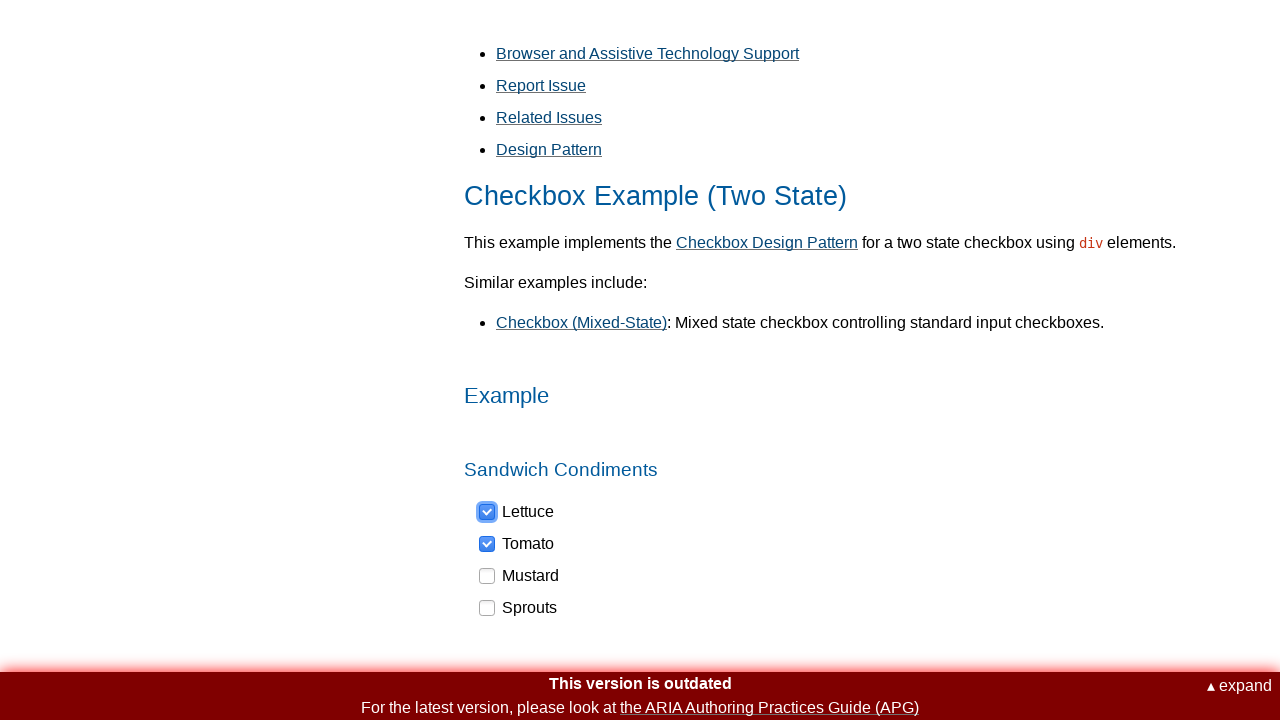

Clicked unchecked checkbox to select it at (520, 576) on xpath=//div[@role='checkbox'] >> nth=2
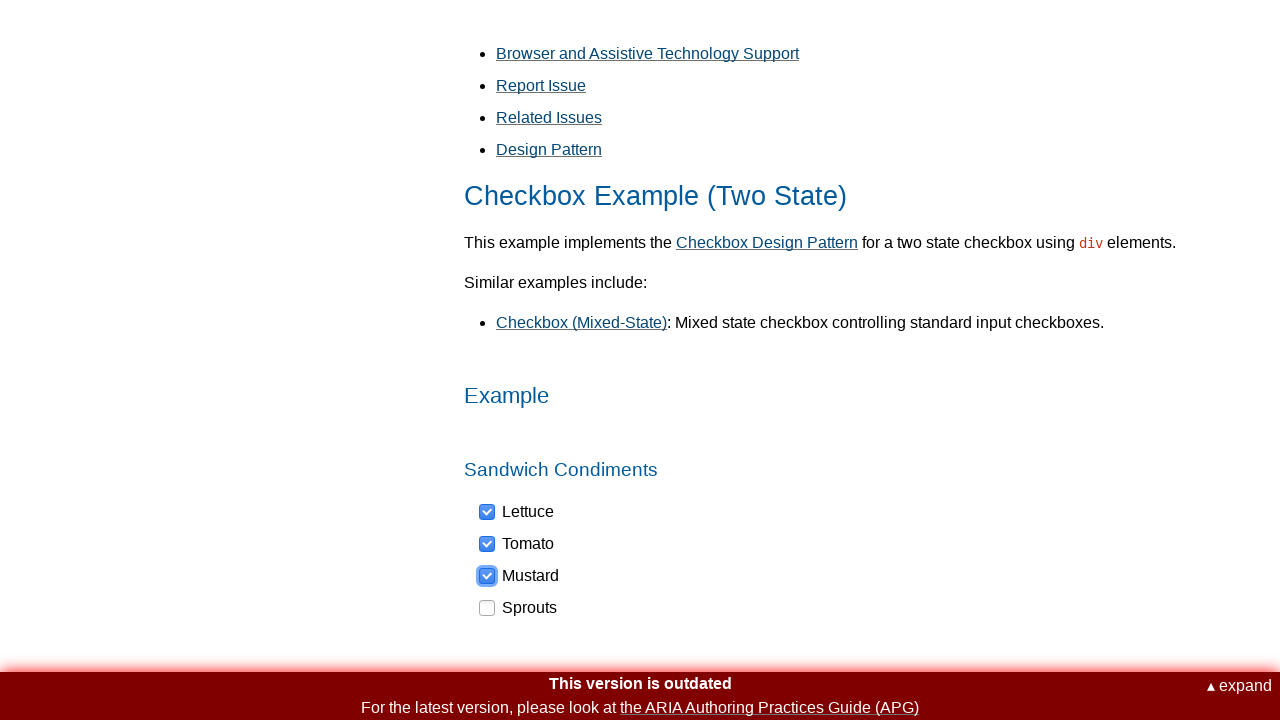

Retrieved aria-checked attribute value: false
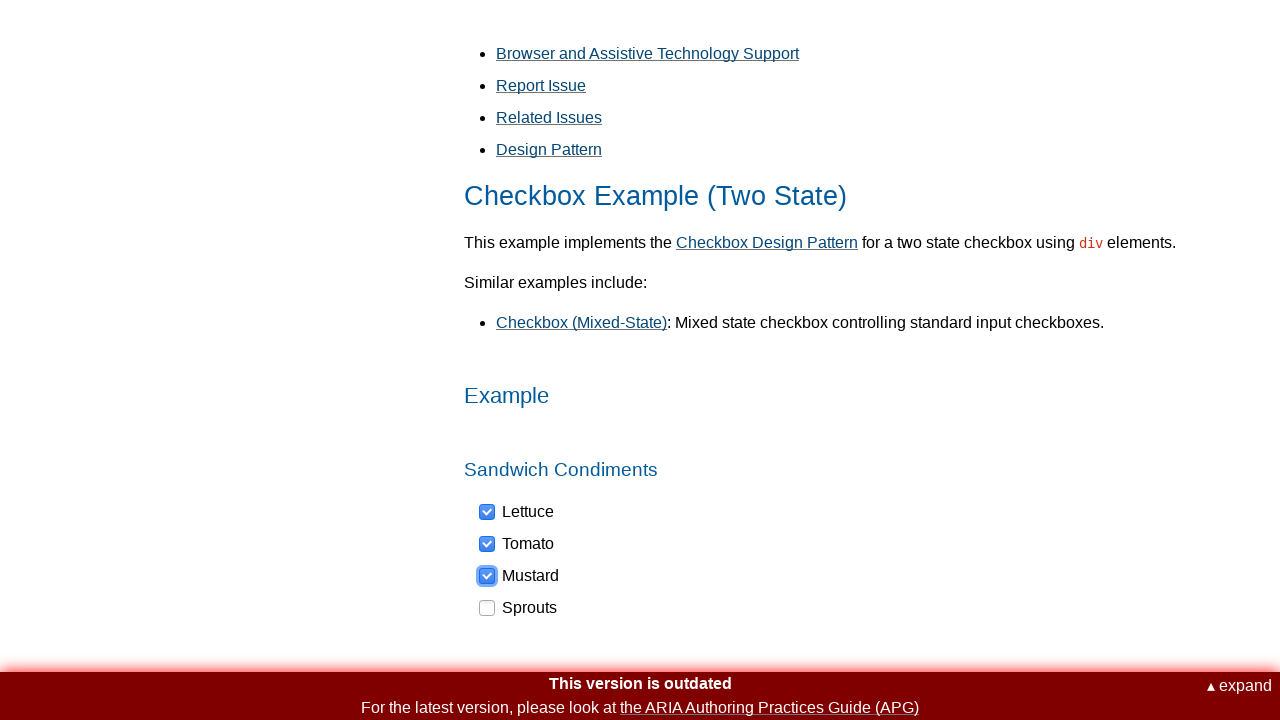

Clicked unchecked checkbox to select it at (519, 608) on xpath=//div[@role='checkbox'] >> nth=3
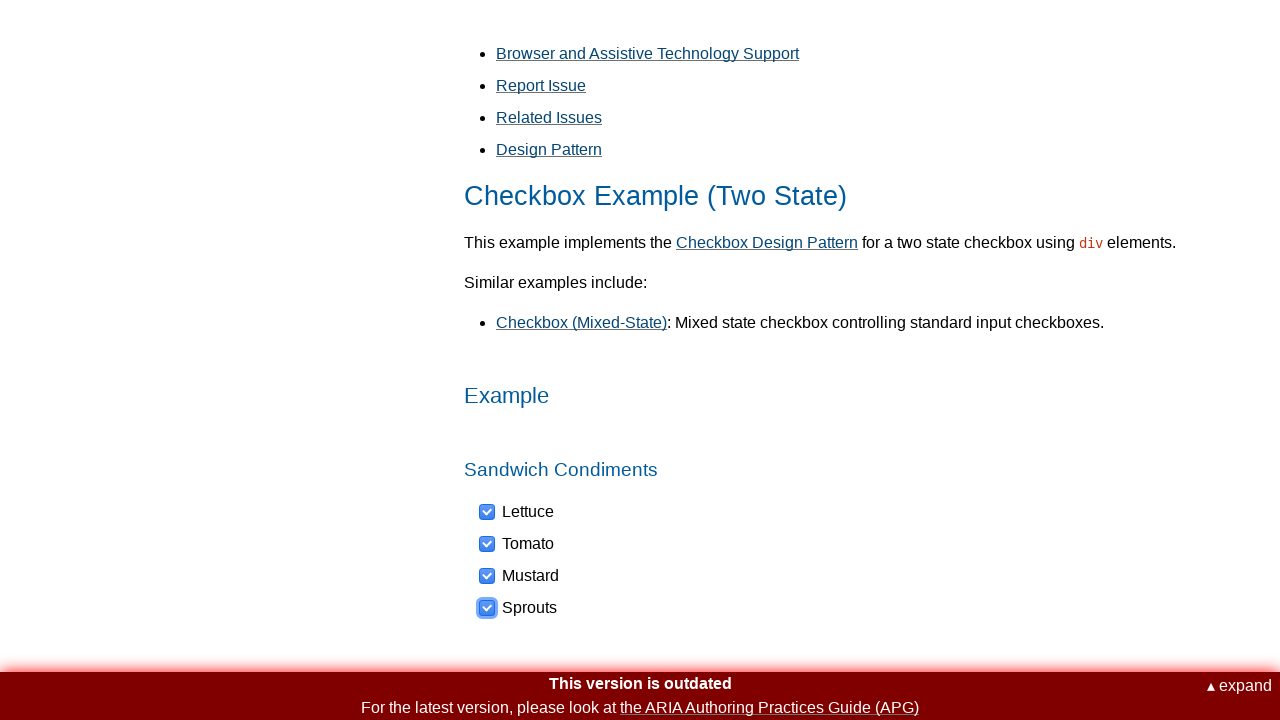

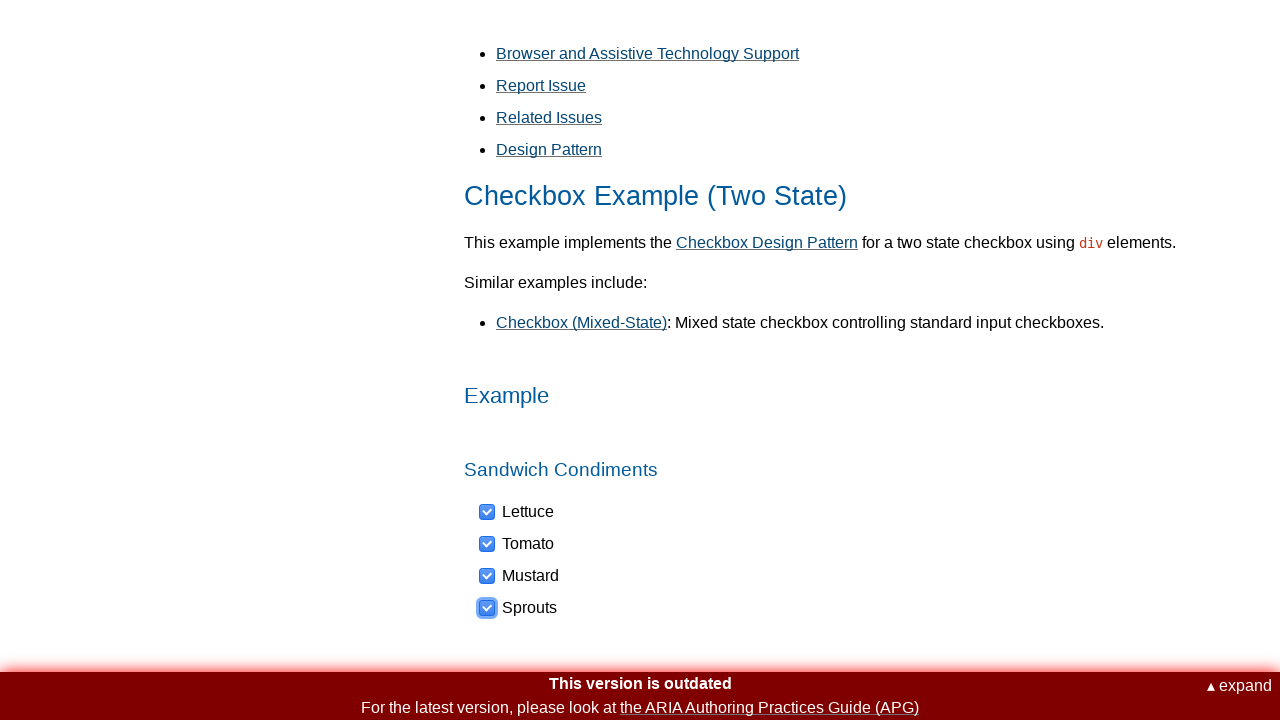